Tests a practice registration form by filling in personal details including name, email, gender, phone number, date of birth, hobbies, and address, then submitting the form.

Starting URL: https://demoqa.com/automation-practice-form

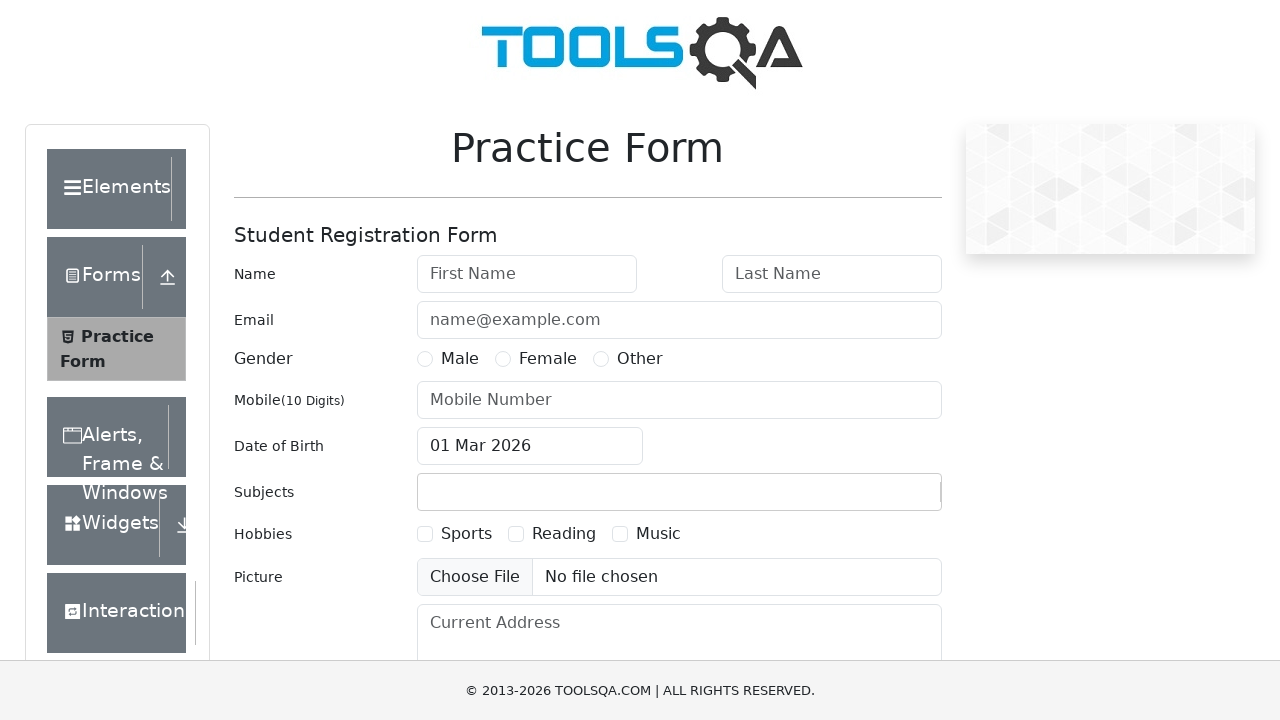

Filled first name field with 'Sergey' on input.form-control[placeholder='First Name']
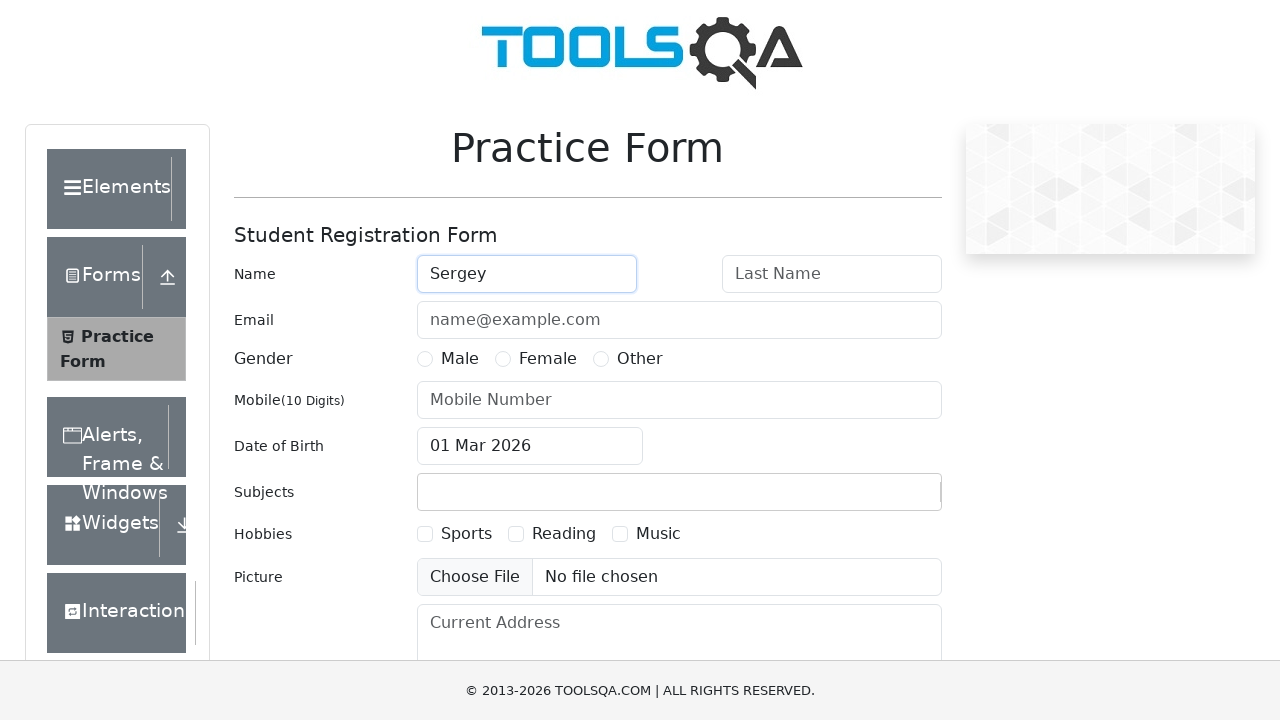

Filled last name field with 'Wolk' on input[placeholder='Last Name']
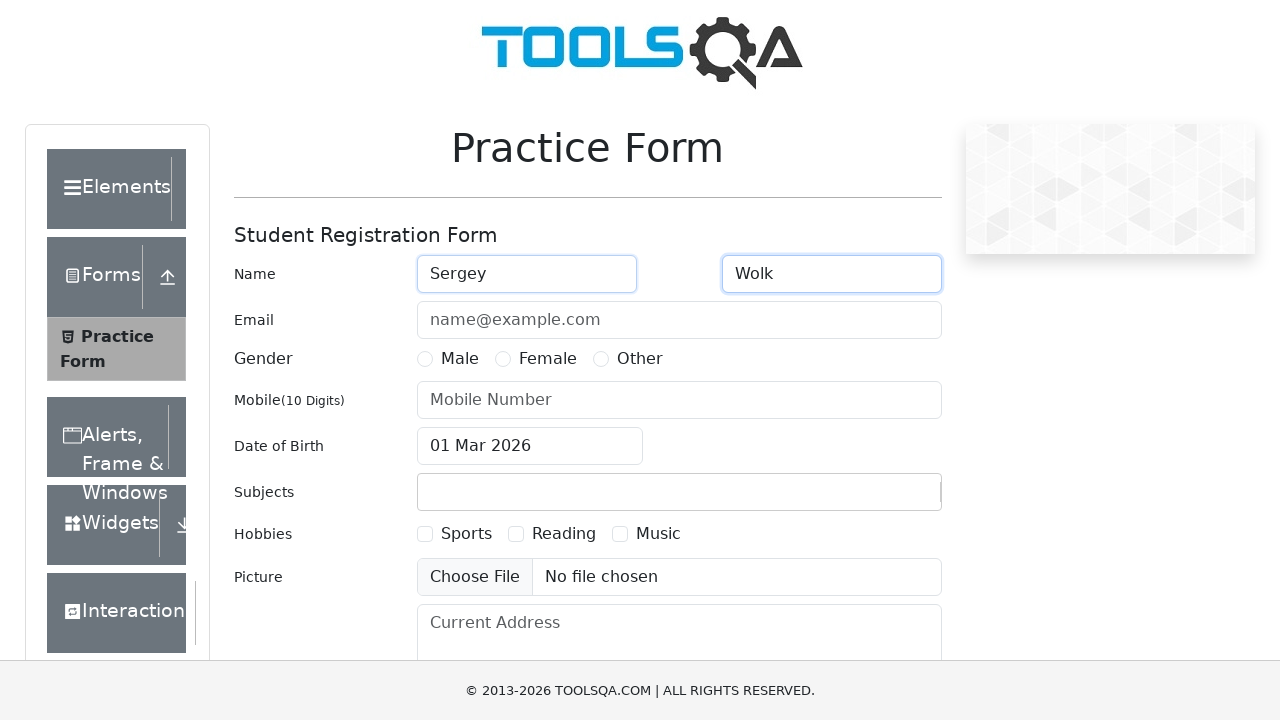

Filled email field with 'svwolk1991@gmail.com' on input[placeholder='name@example.com']
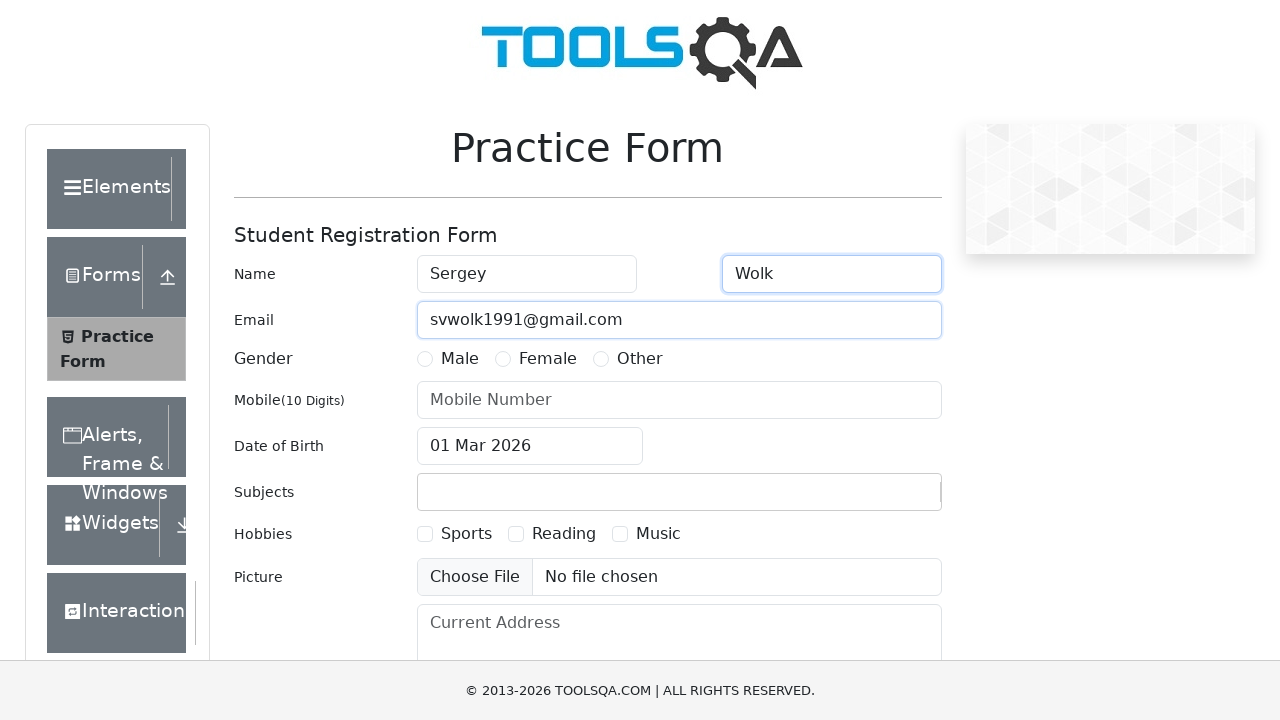

Selected Male gender option at (460, 359) on label[for='gender-radio-1']
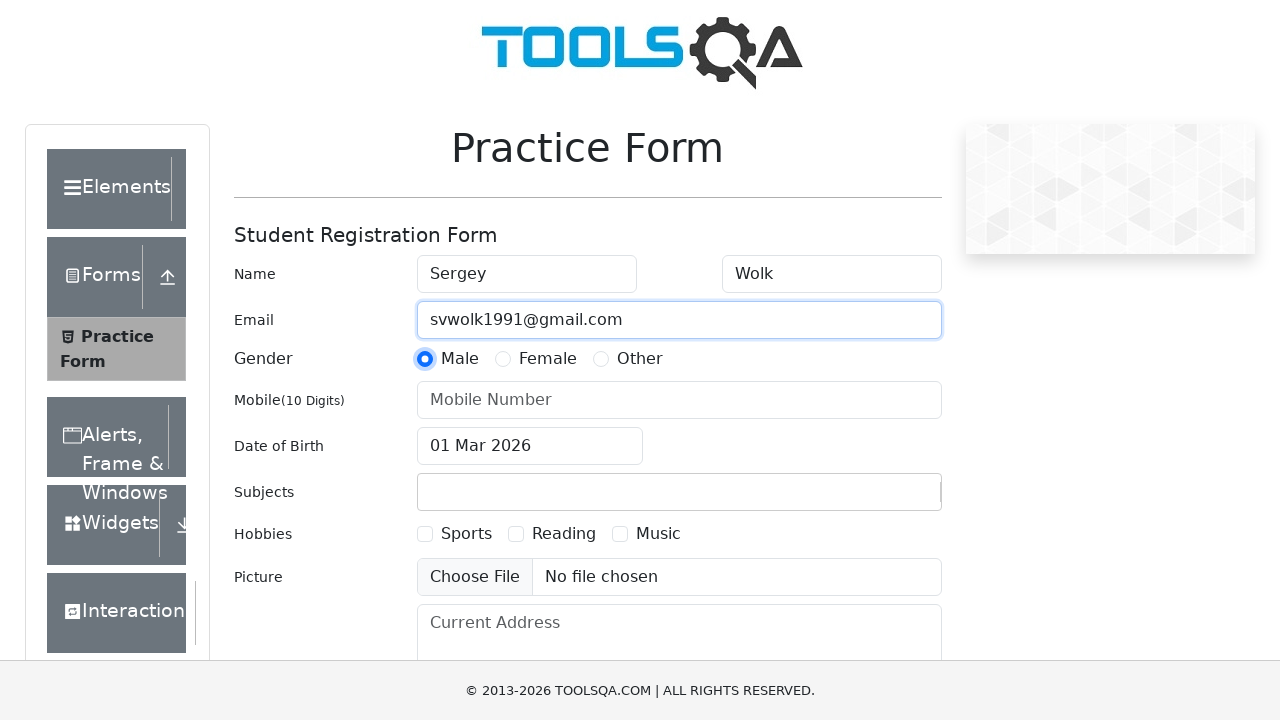

Filled phone number field with '8044177339' on input[placeholder='Mobile Number']
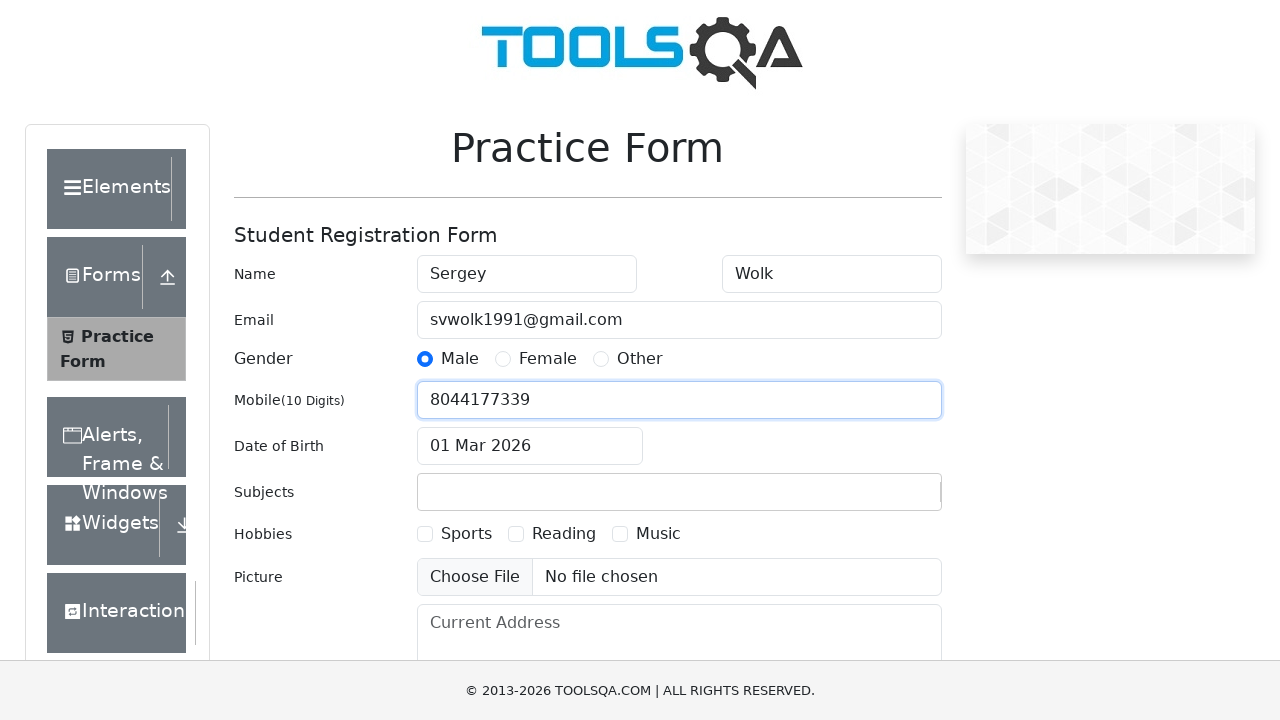

Scrolled down to view date picker
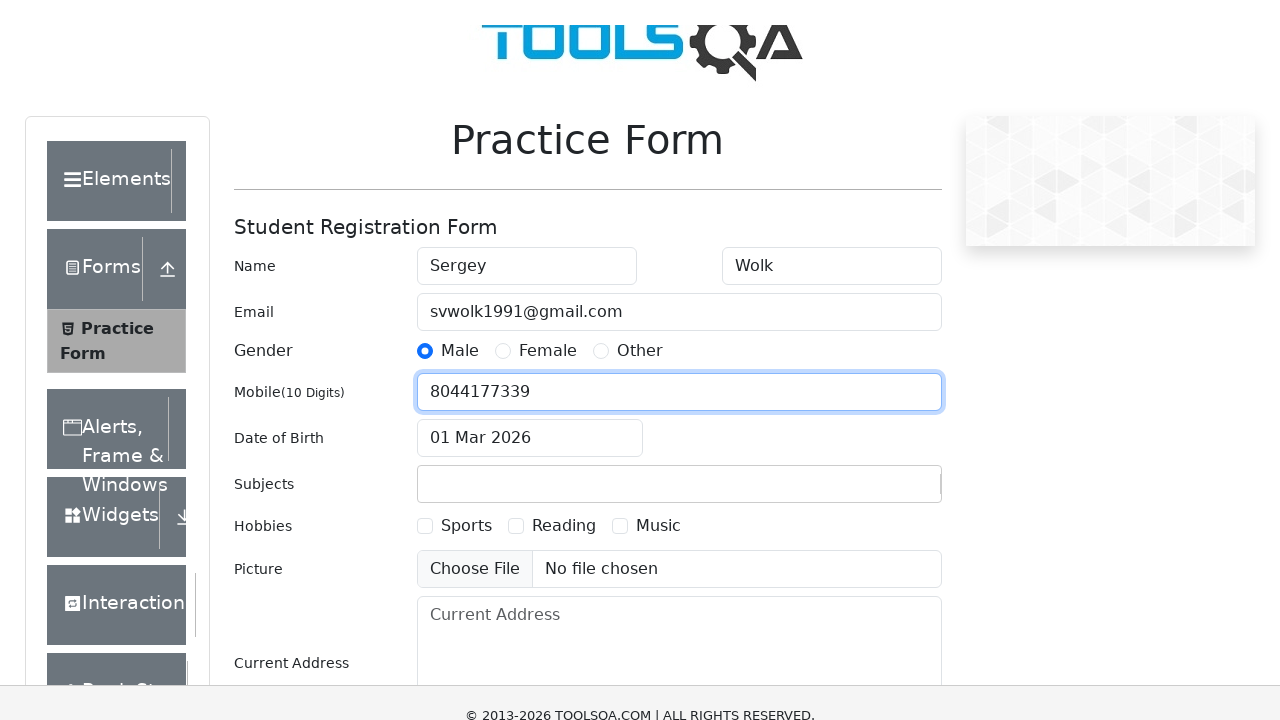

Opened date of birth picker at (530, 118) on #dateOfBirthInput
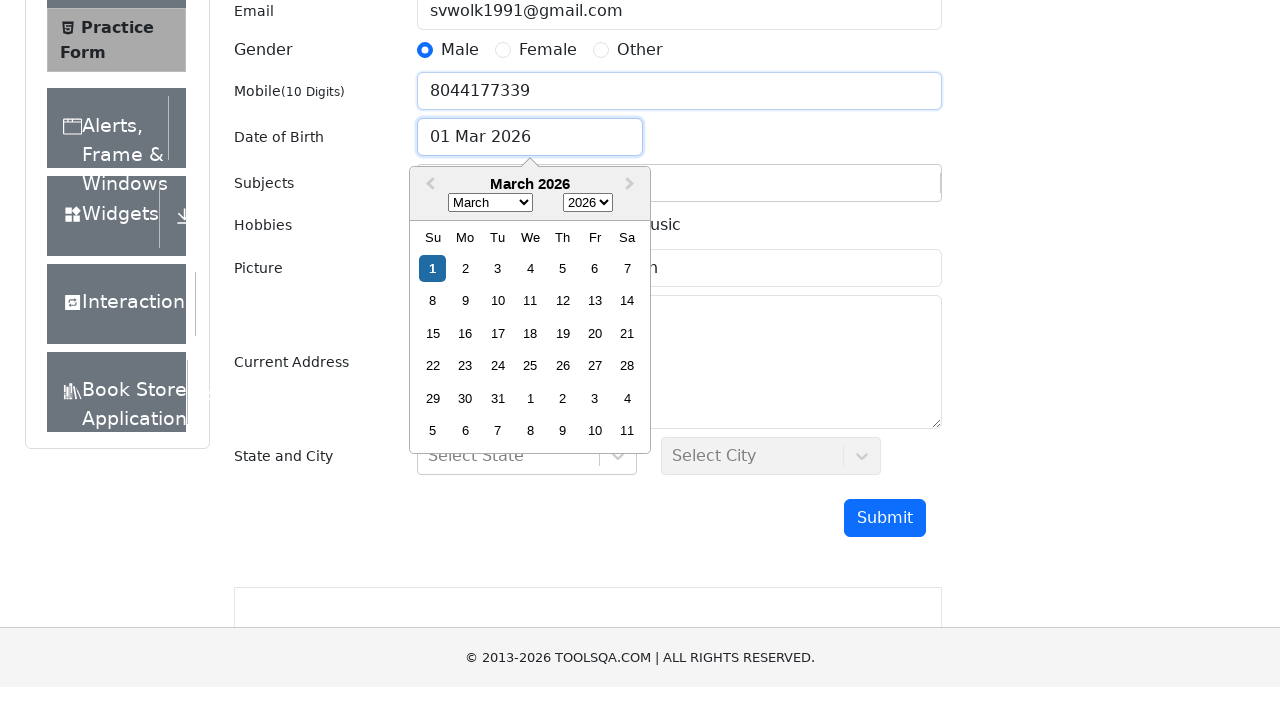

Selected March as the birth month on .react-datepicker__month-select
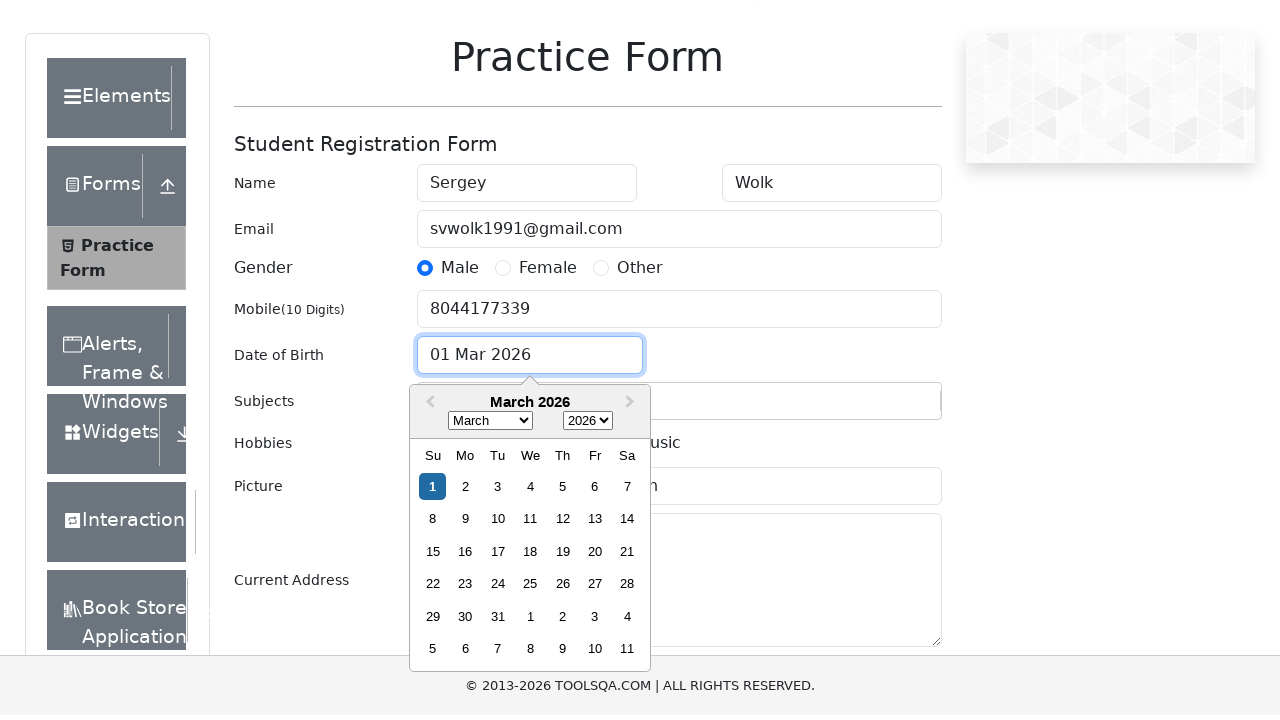

Selected 1991 as the birth year on .react-datepicker__year-select
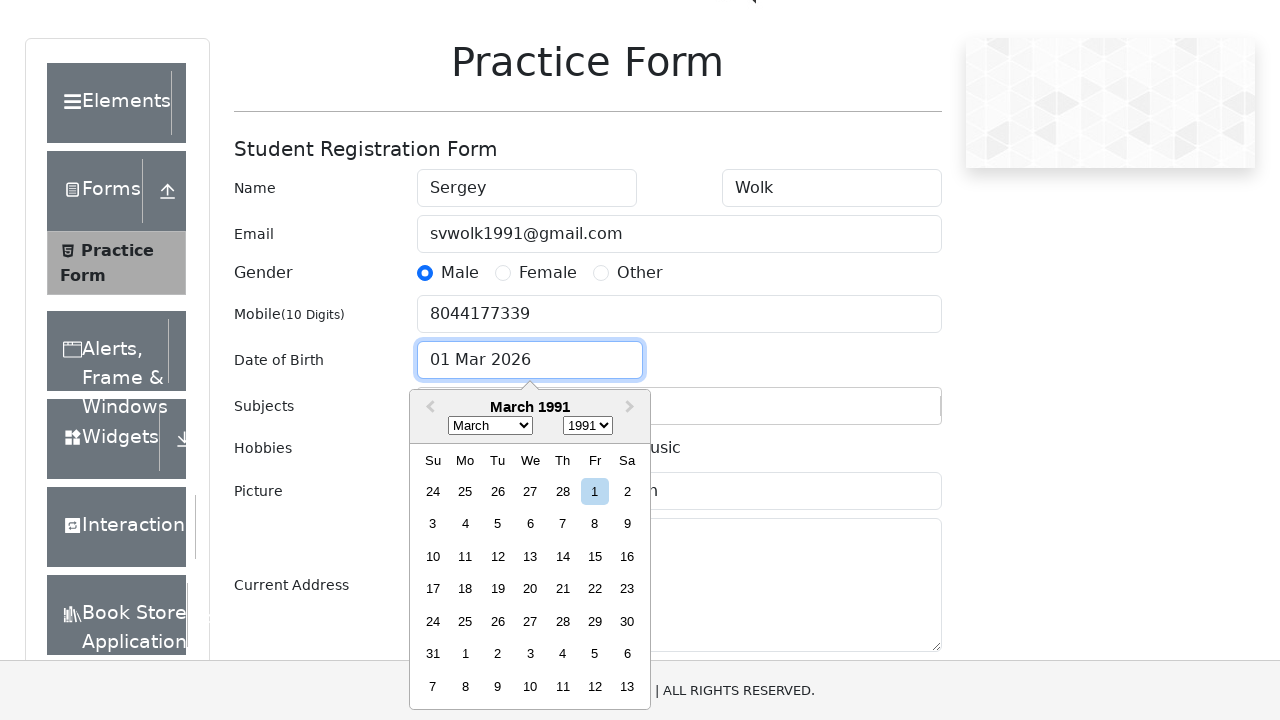

Selected 12th as the birth day at (498, 556) on .react-datepicker__day--012
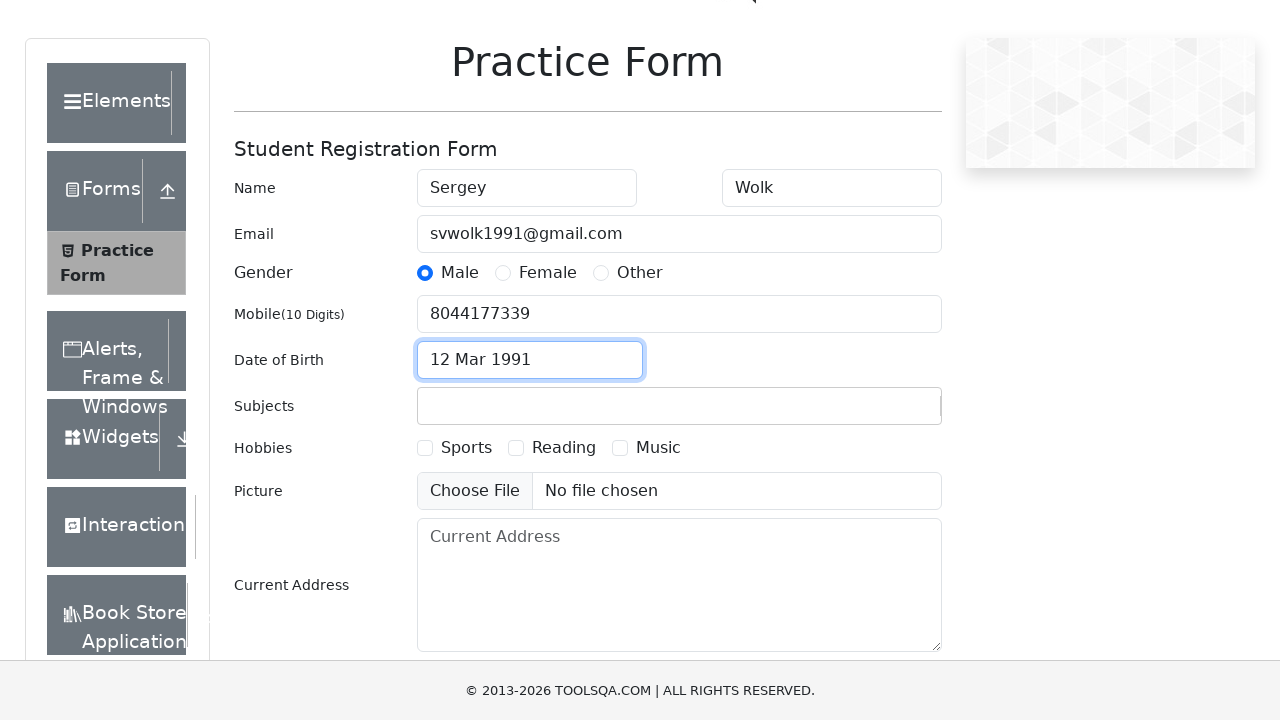

Selected Sports hobby checkbox at (466, 448) on label[for='hobbies-checkbox-1']
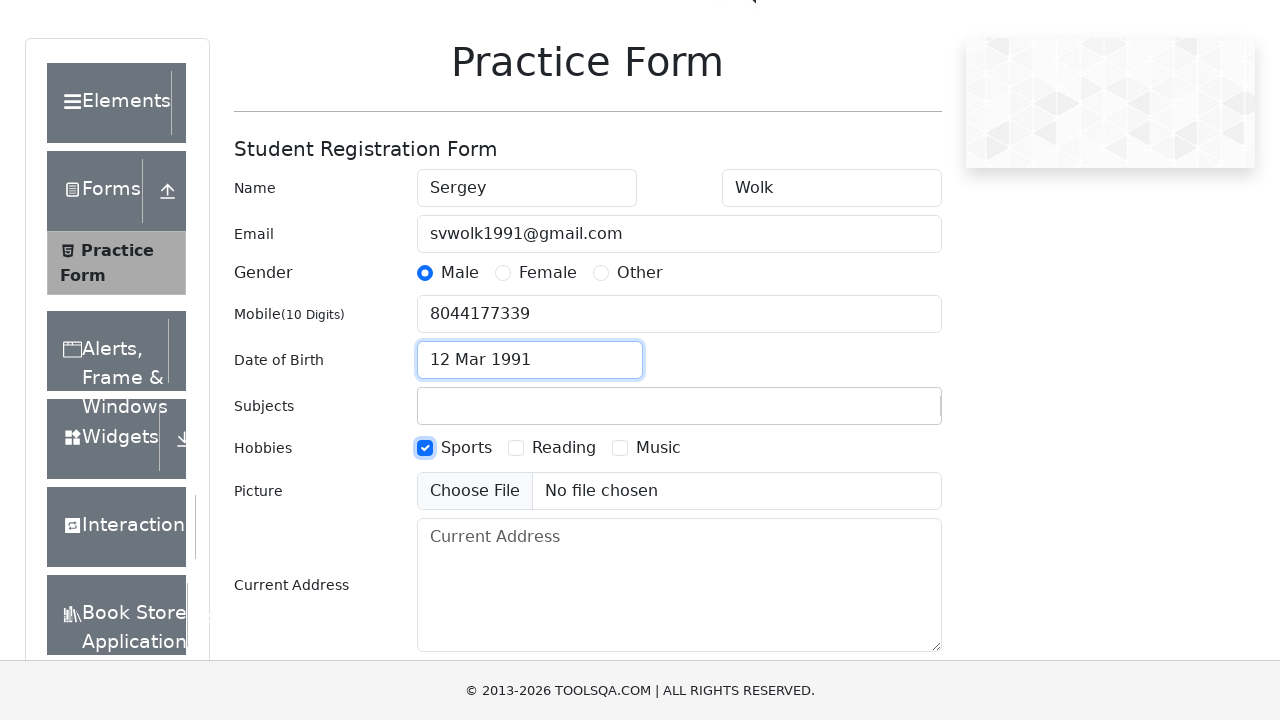

Filled current address with '72, Sharangovich street' on textarea[placeholder='Current Address']
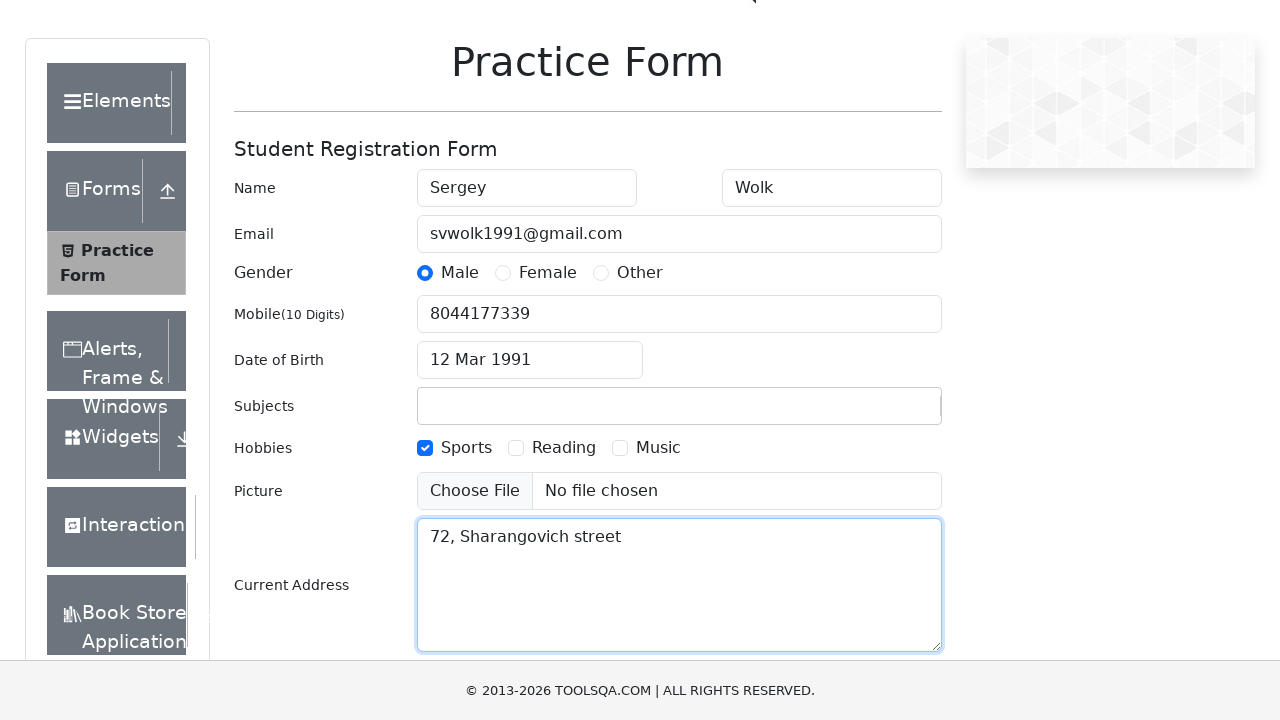

Clicked submit button to submit the registration form at (885, 499) on #submit
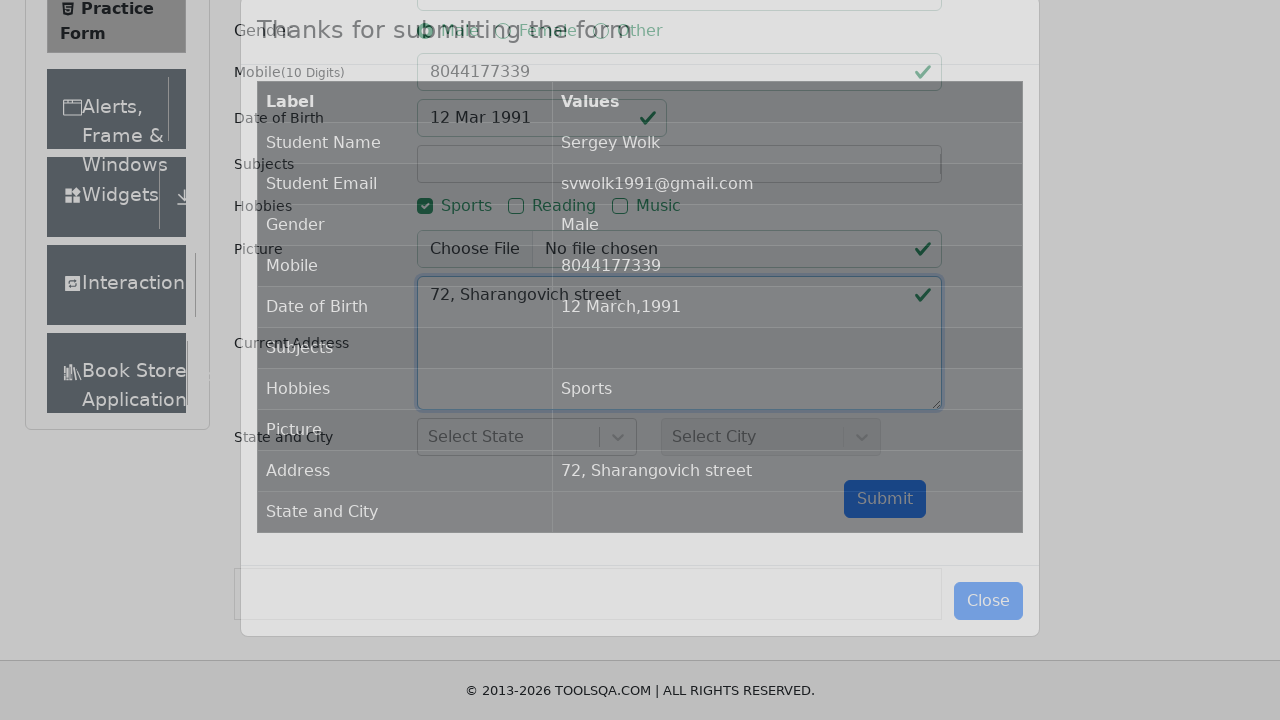

Waited for form submission confirmation
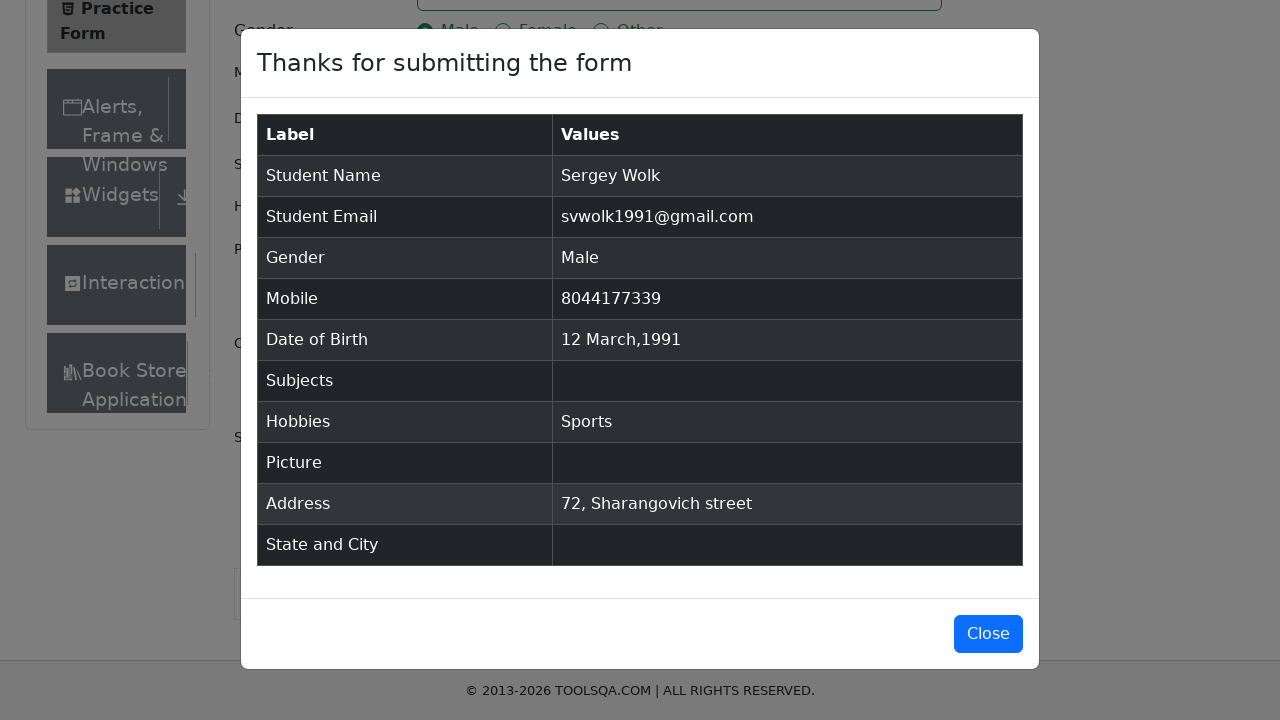

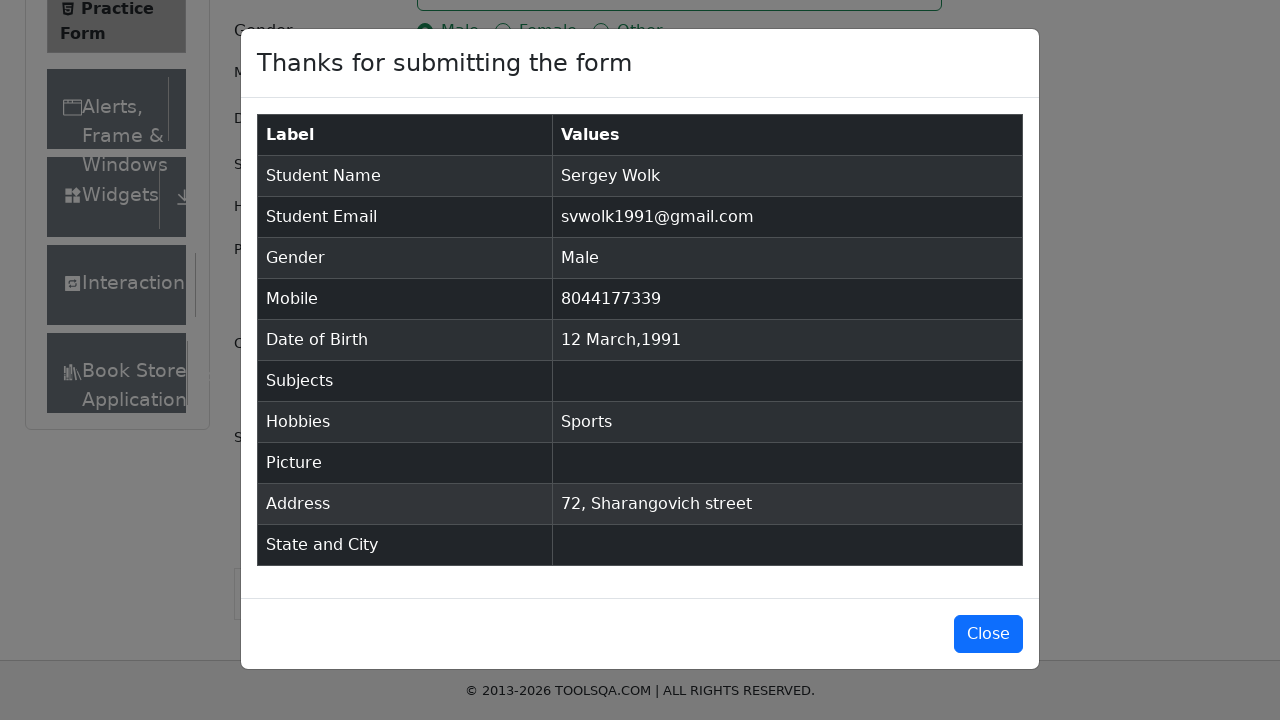